Tests handling a confirm JavaScript alert by clicking the trigger button, switching to the alert, and dismissing it with cancel.

Starting URL: https://v1.training-support.net/selenium/javascript-alerts

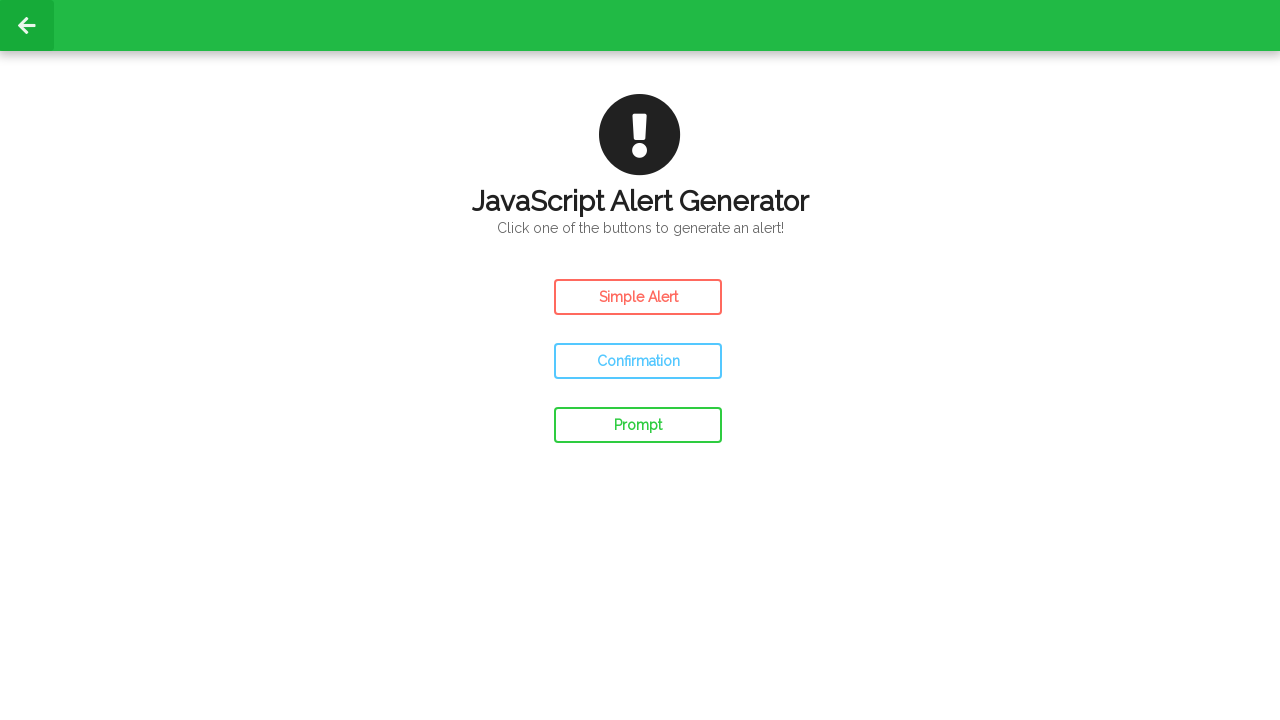

Set up dialog handler to dismiss confirm alerts
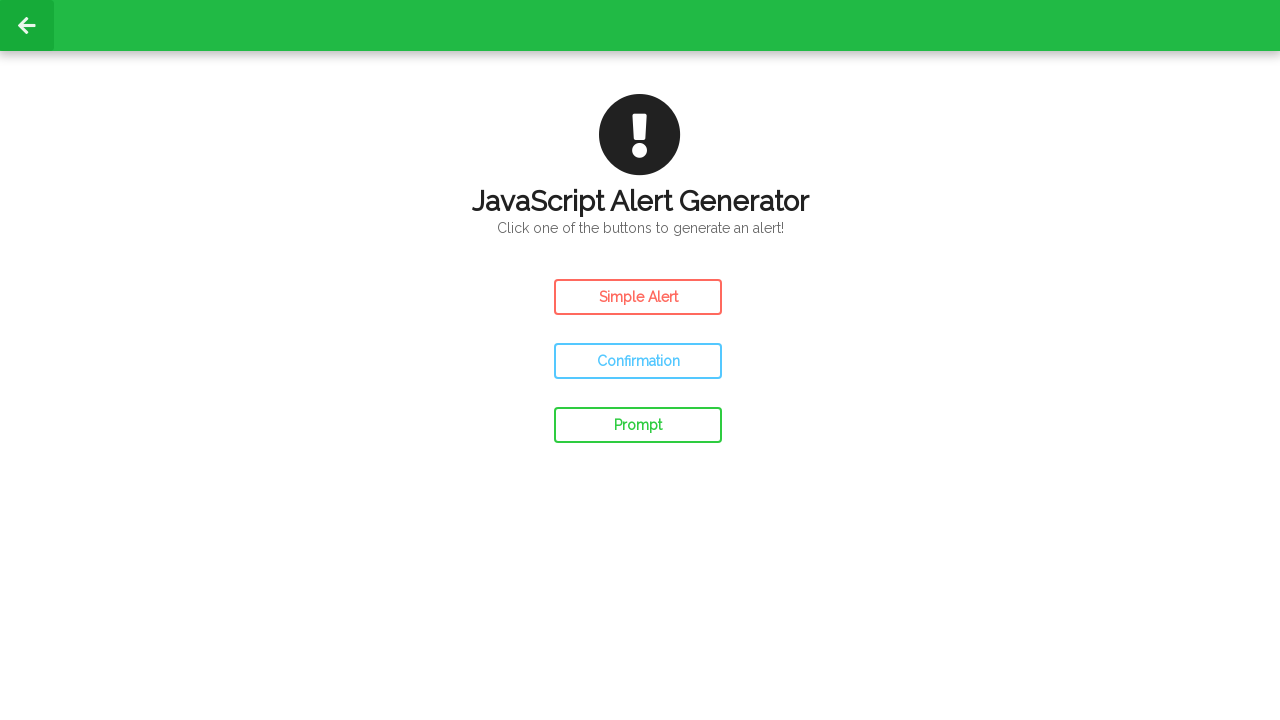

Clicked the Confirm Alert button at (638, 361) on #confirm
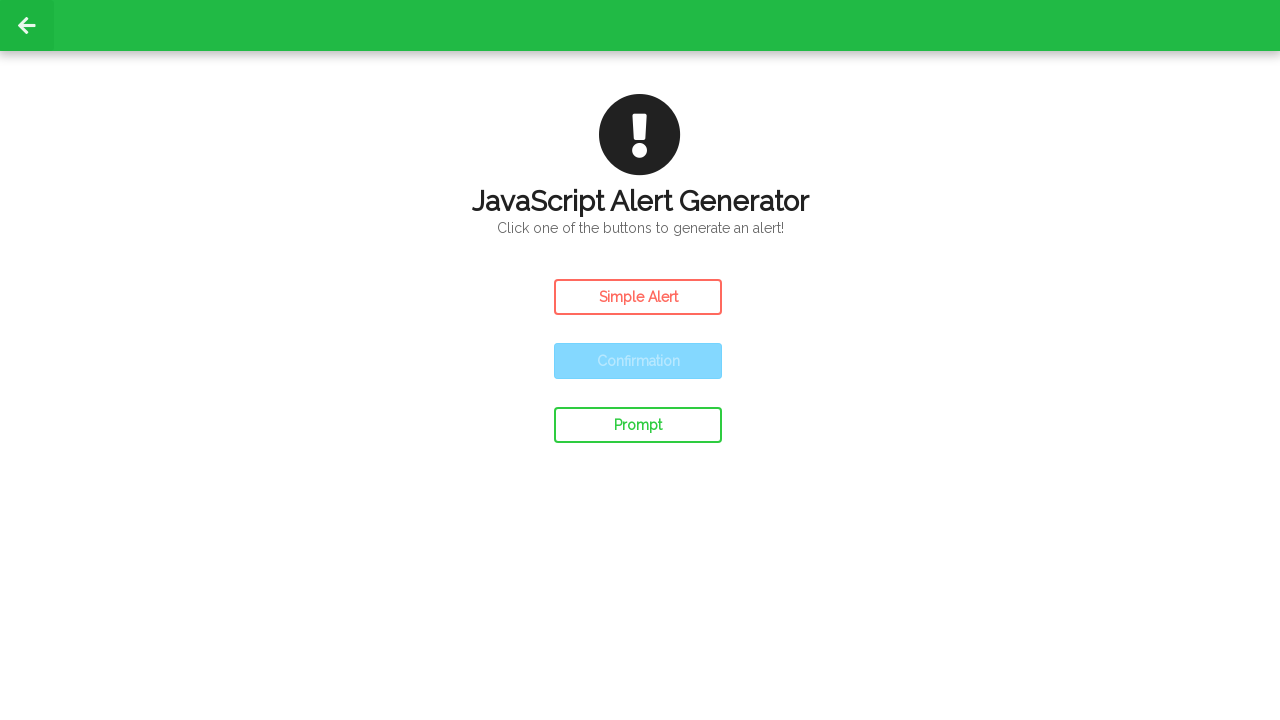

Waited for the confirm dialog to be dismissed
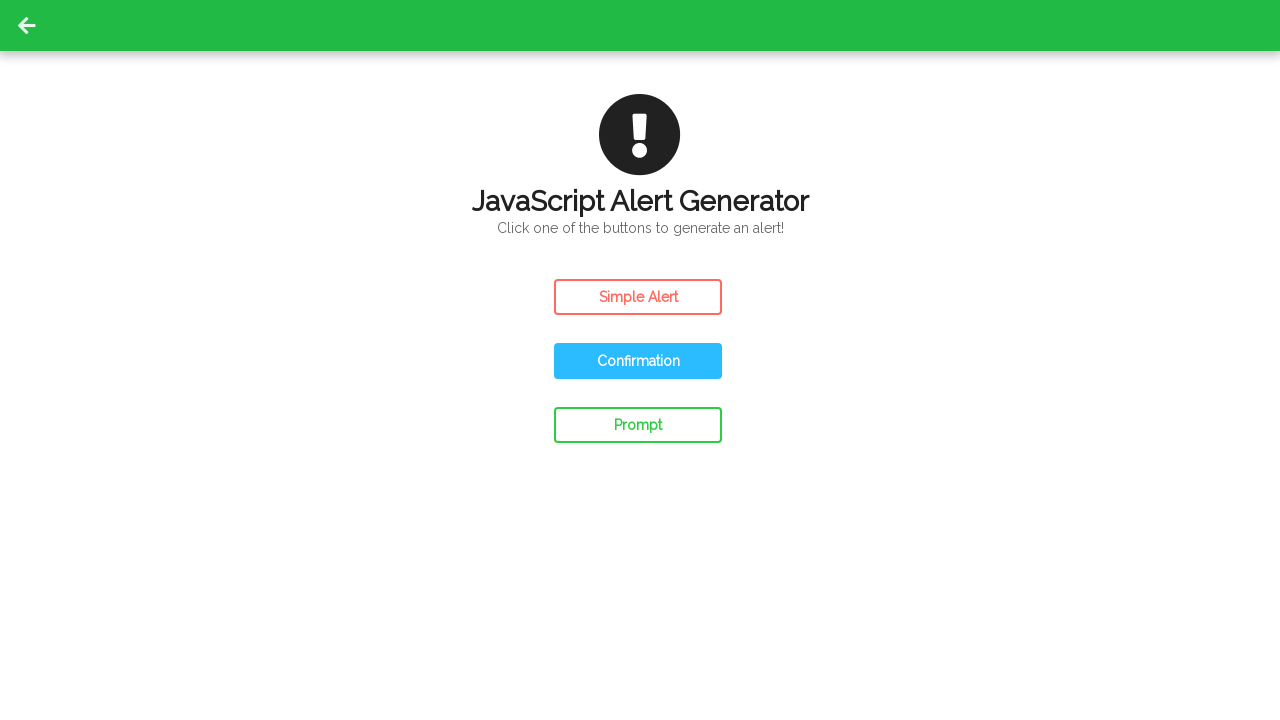

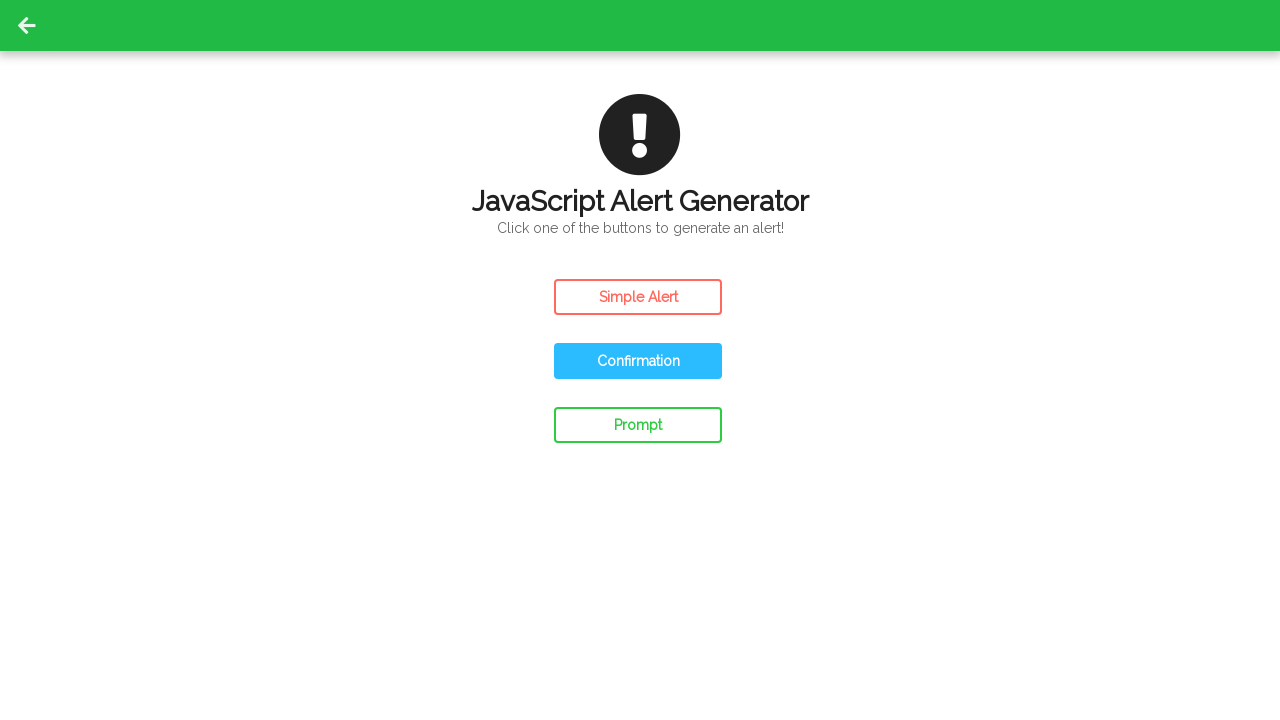